Tests the age form by entering a name and age, submitting the form, and verifying the result message.

Starting URL: https://kristinek.github.io/site/examples/age

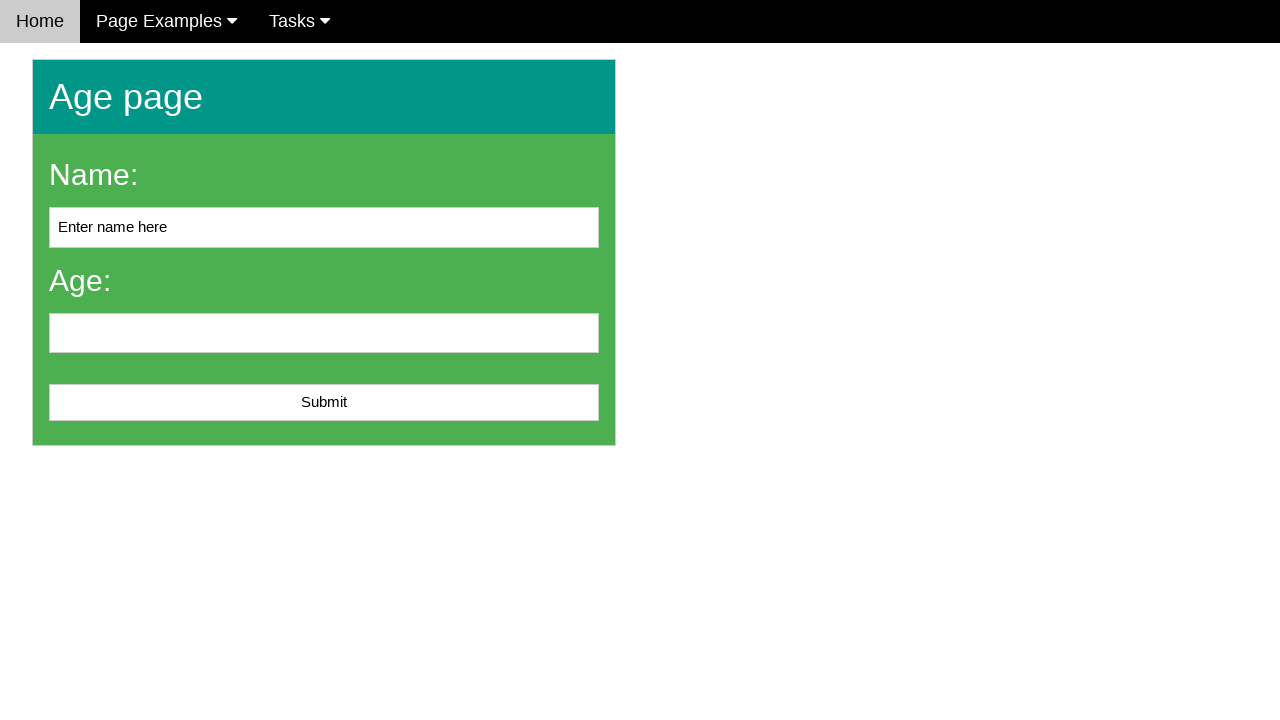

Navigated to age form page
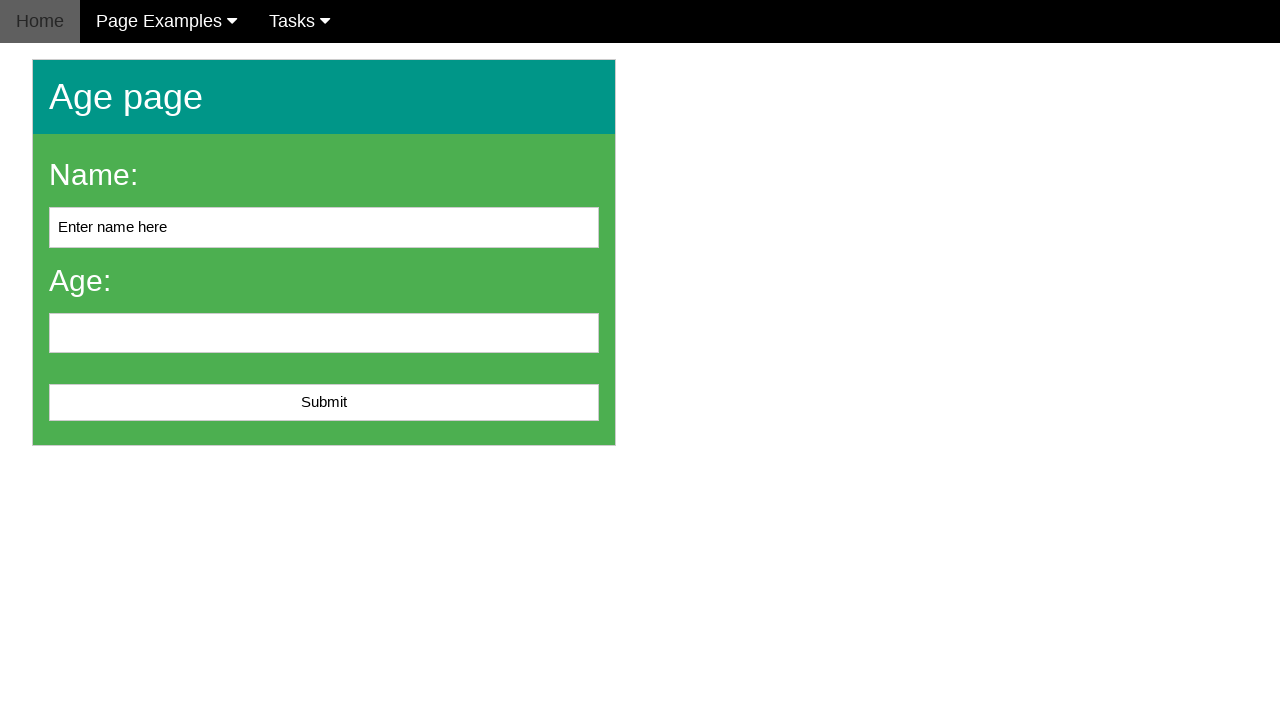

Filled name field with 'John Smith' on #name
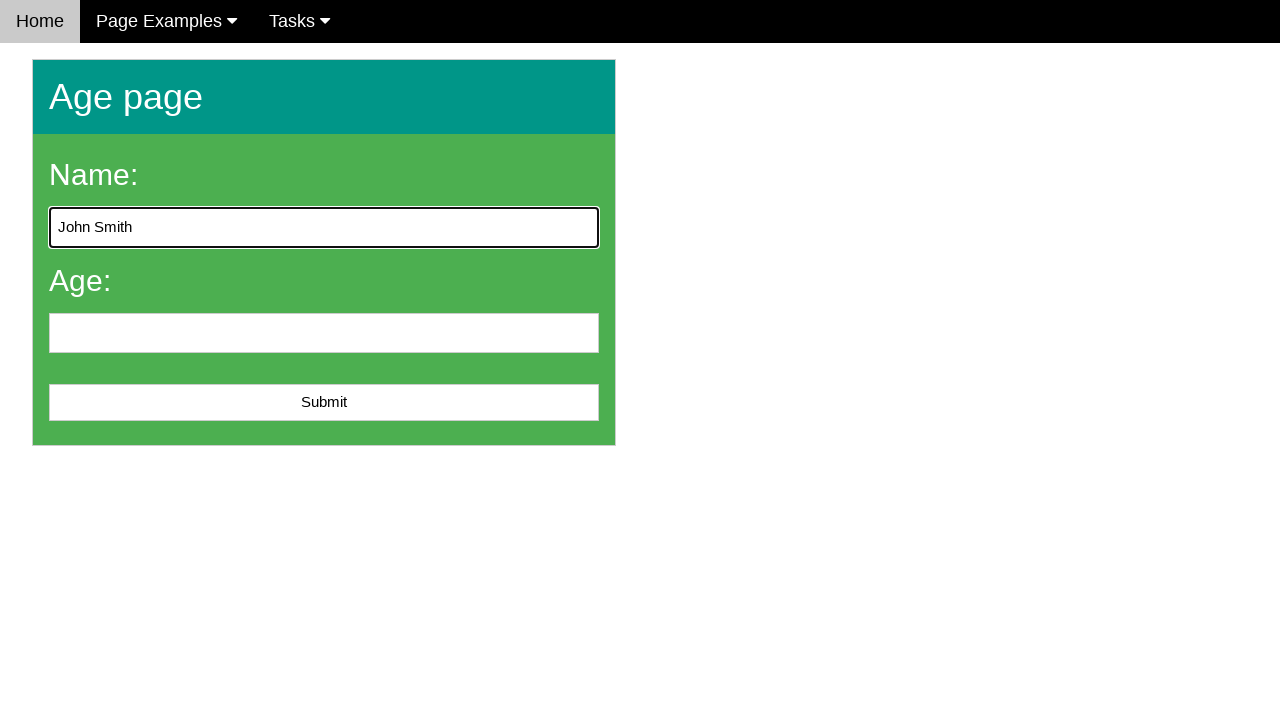

Filled age field with '25' on #age
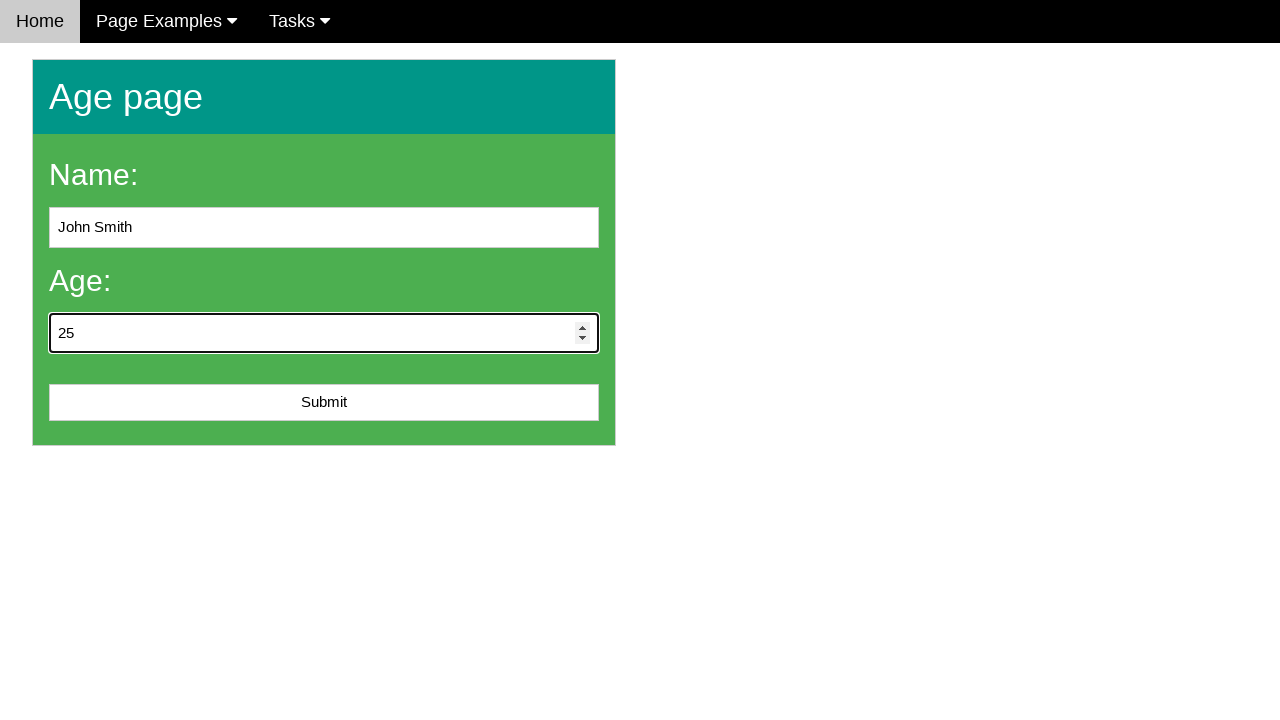

Clicked submit button to submit the form at (324, 403) on #submit
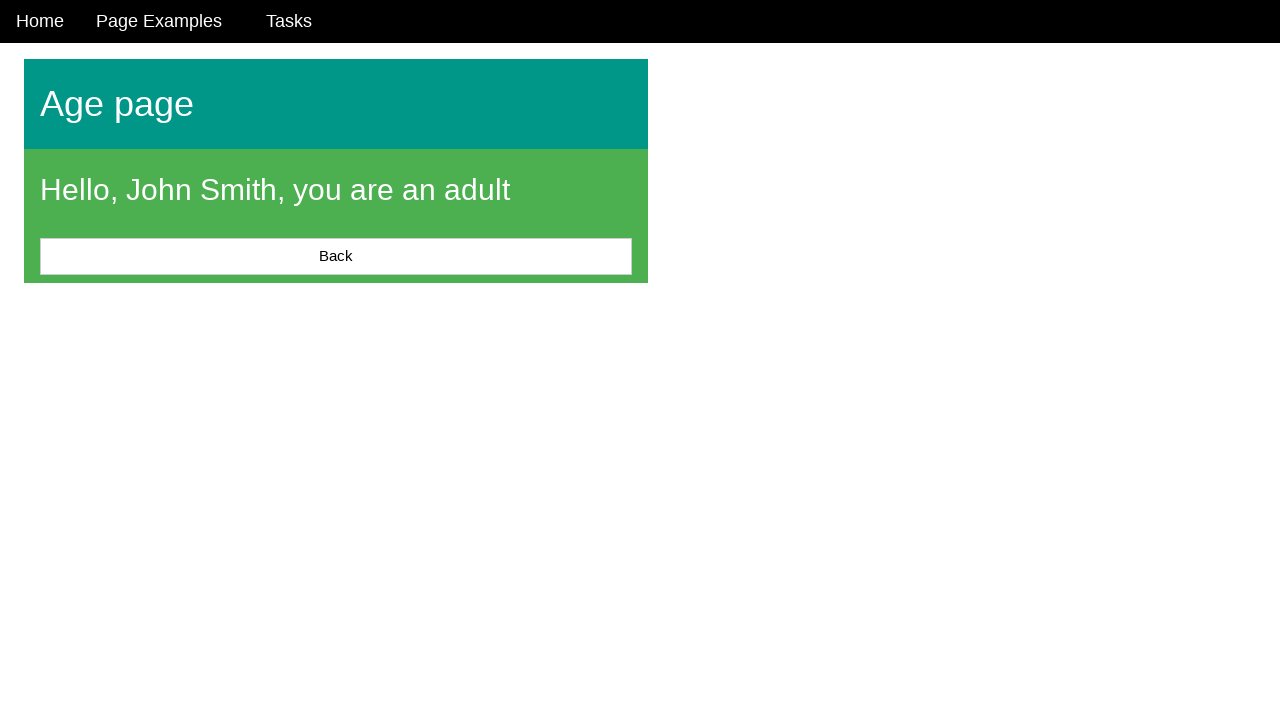

Waited for result message to appear
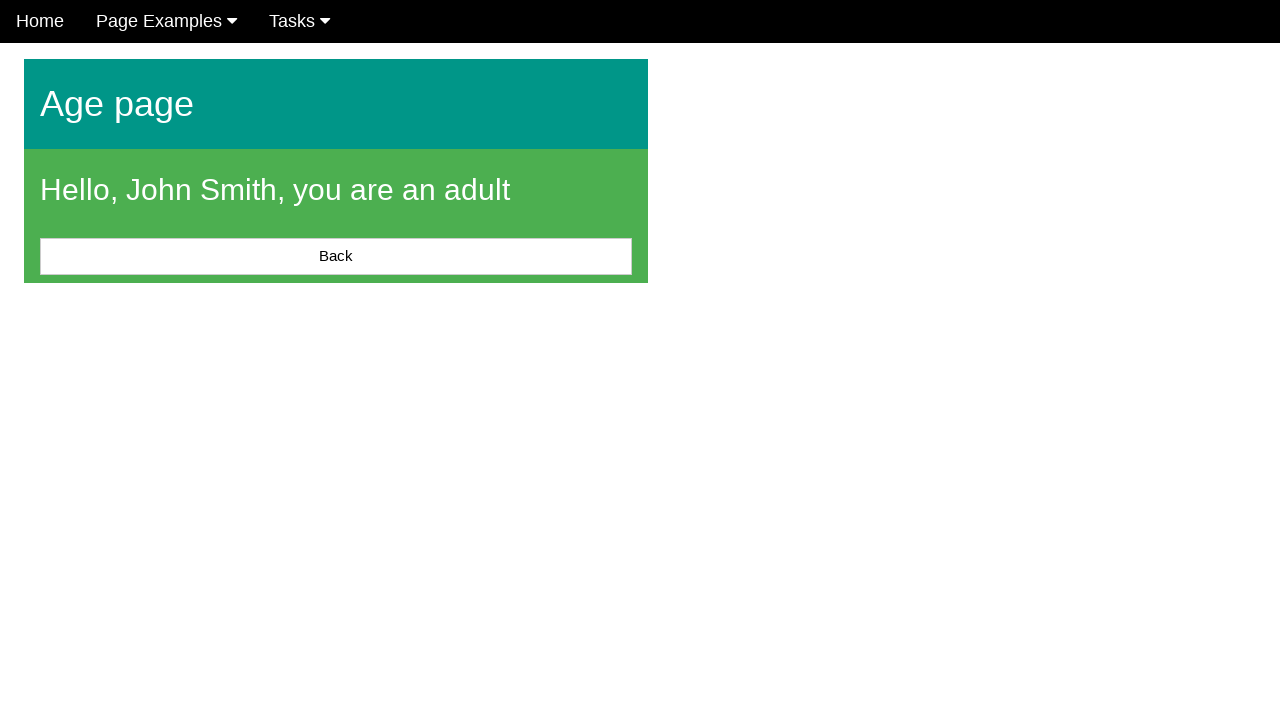

Verified that result message contains text
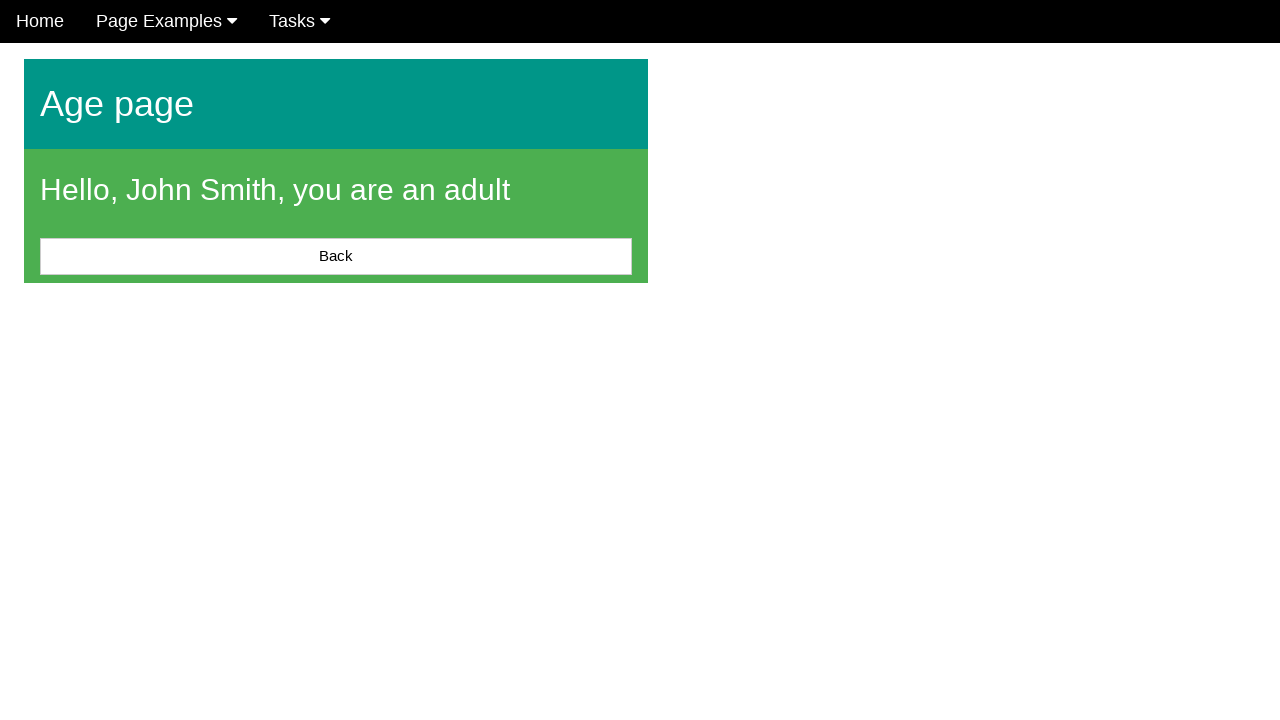

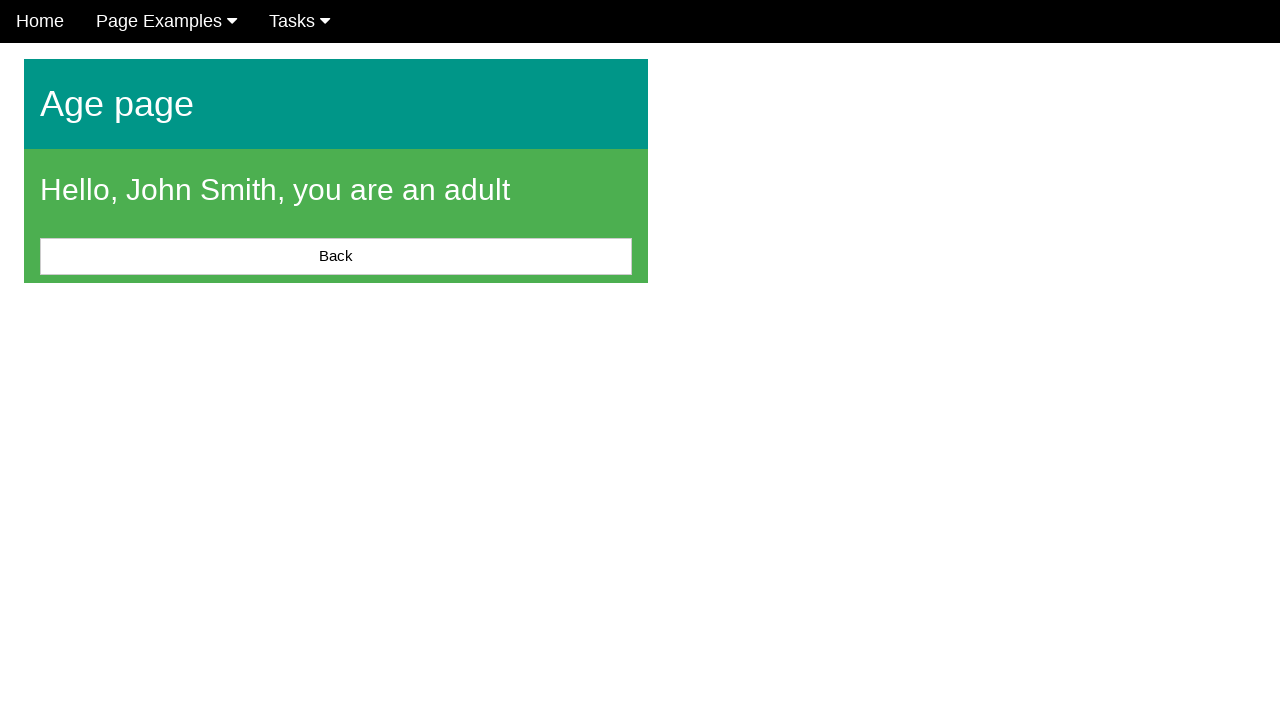